Tests hover functionality by hovering over an avatar image and verifying that additional user information (caption) appears on hover.

Starting URL: http://the-internet.herokuapp.com/hovers

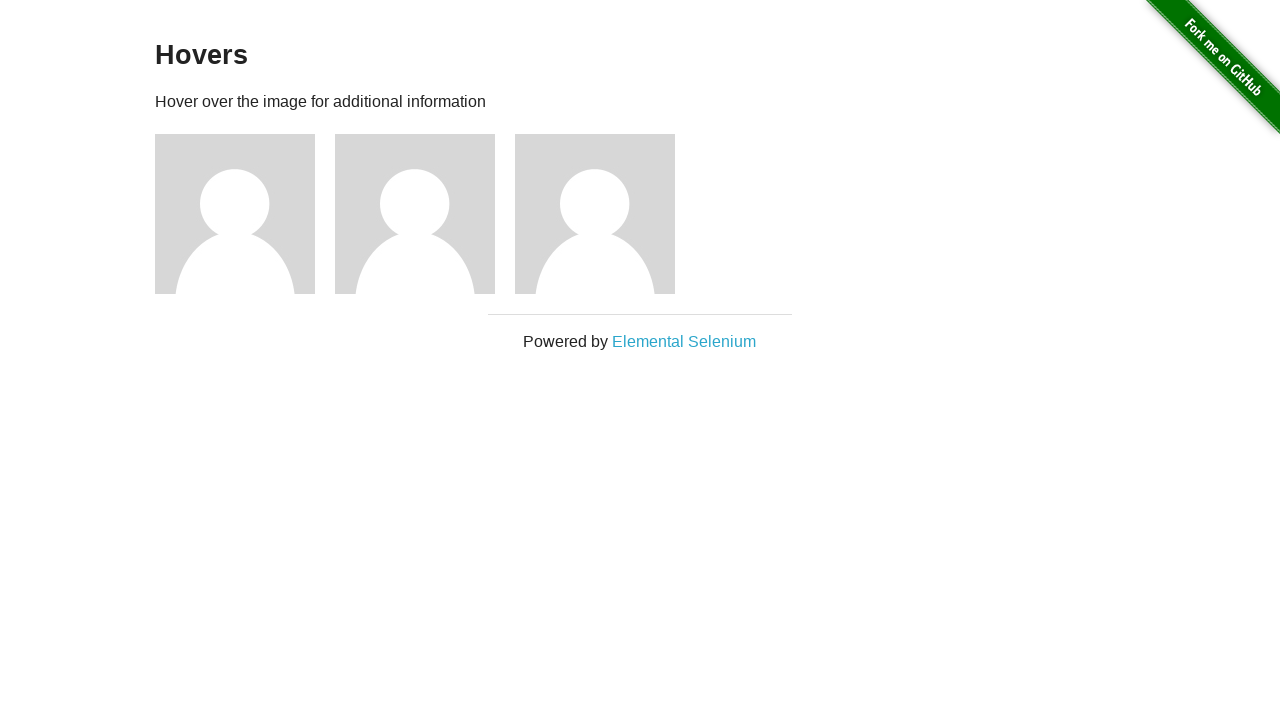

Located the first avatar element
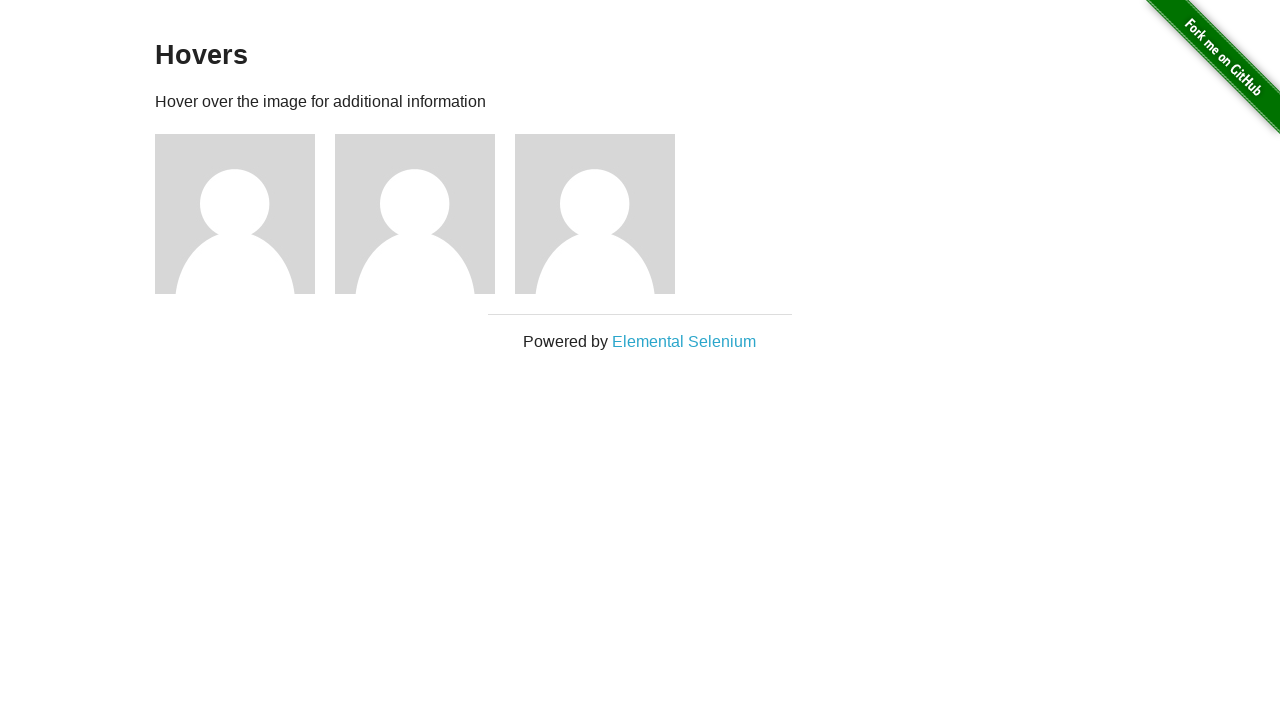

Hovered over the avatar image at (245, 214) on .figure >> nth=0
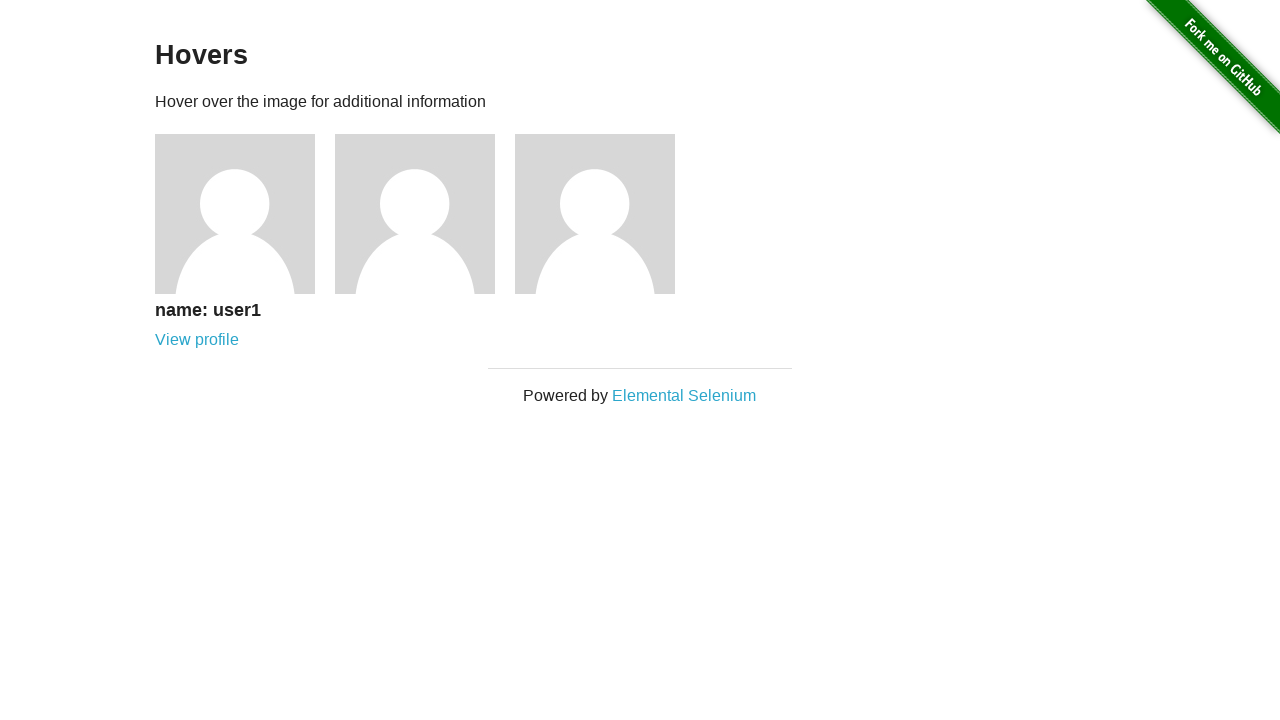

Located the avatar caption element
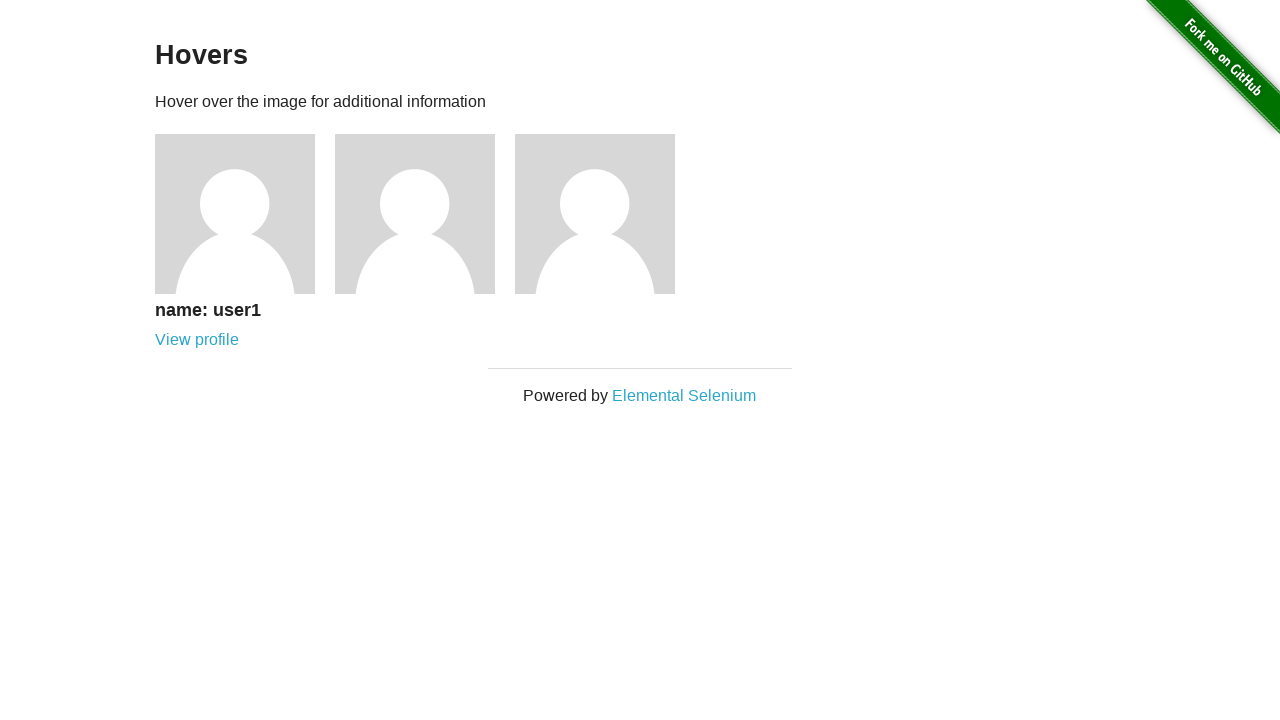

Verified that user information caption is visible on hover
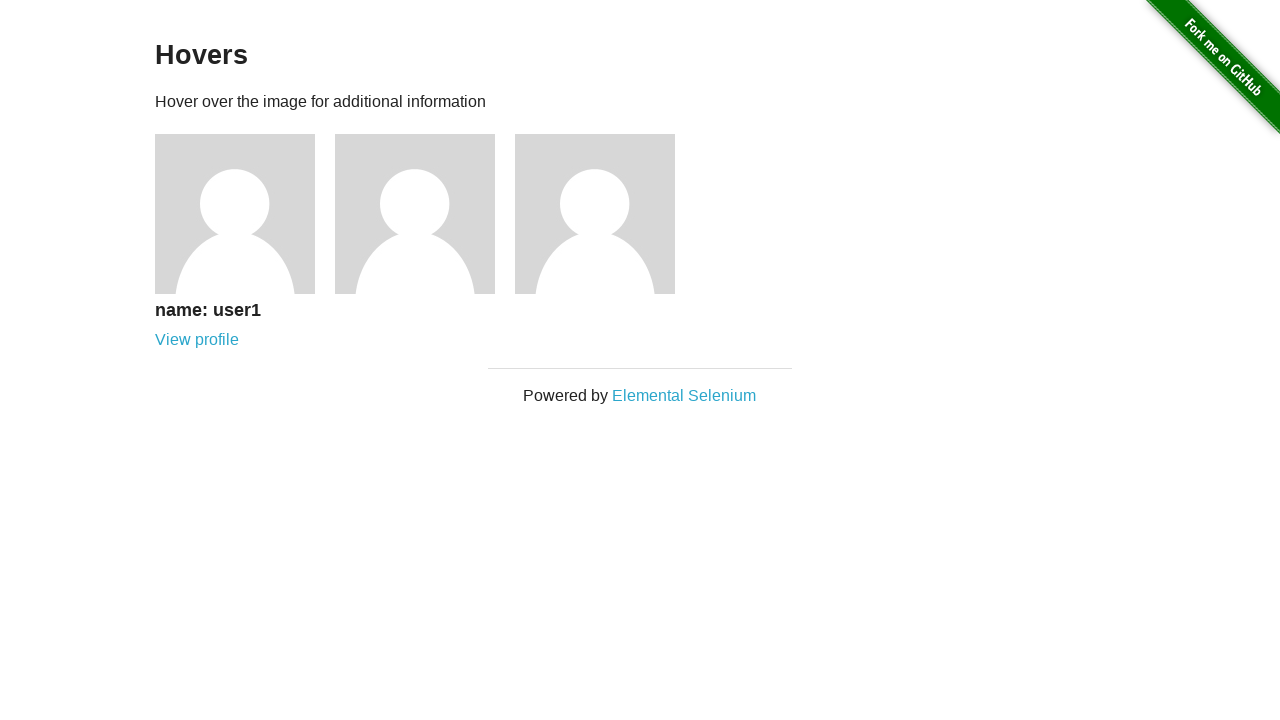

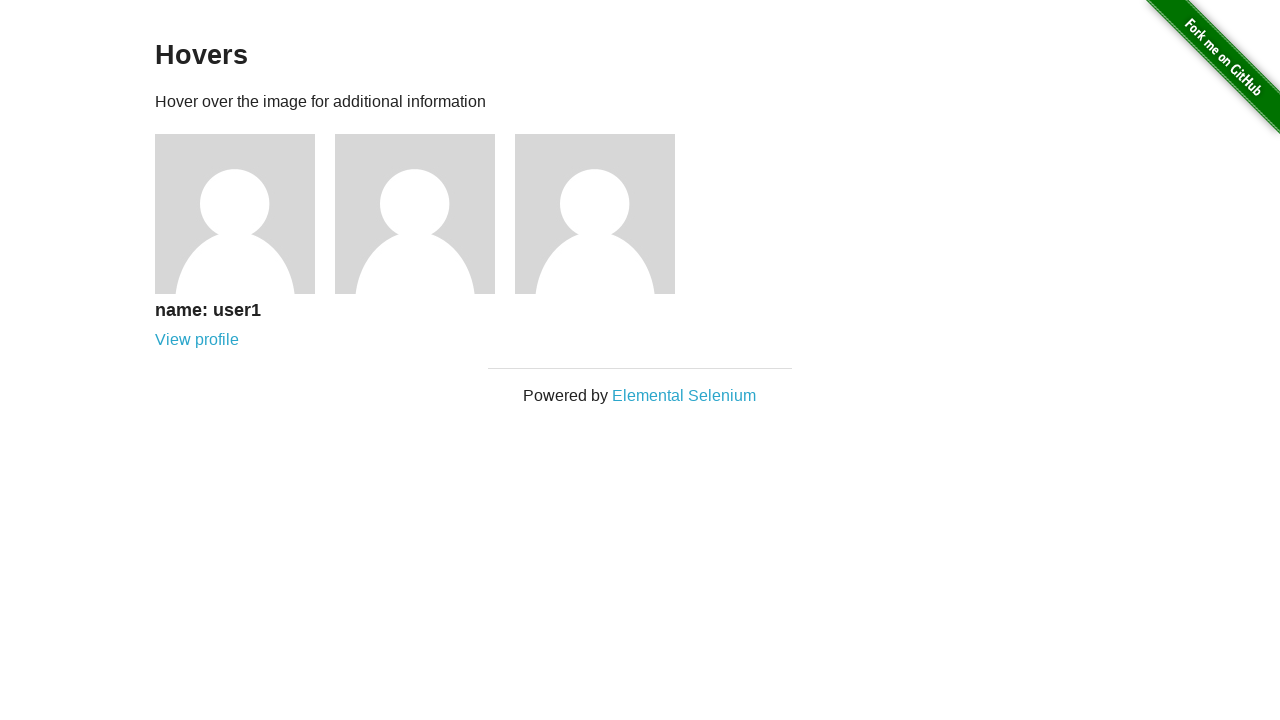